Navigates to Google Play Store movies page and performs infinite scroll to load all movie content by repeatedly scrolling to the bottom until no new content loads.

Starting URL: https://play.google.com/store/movies

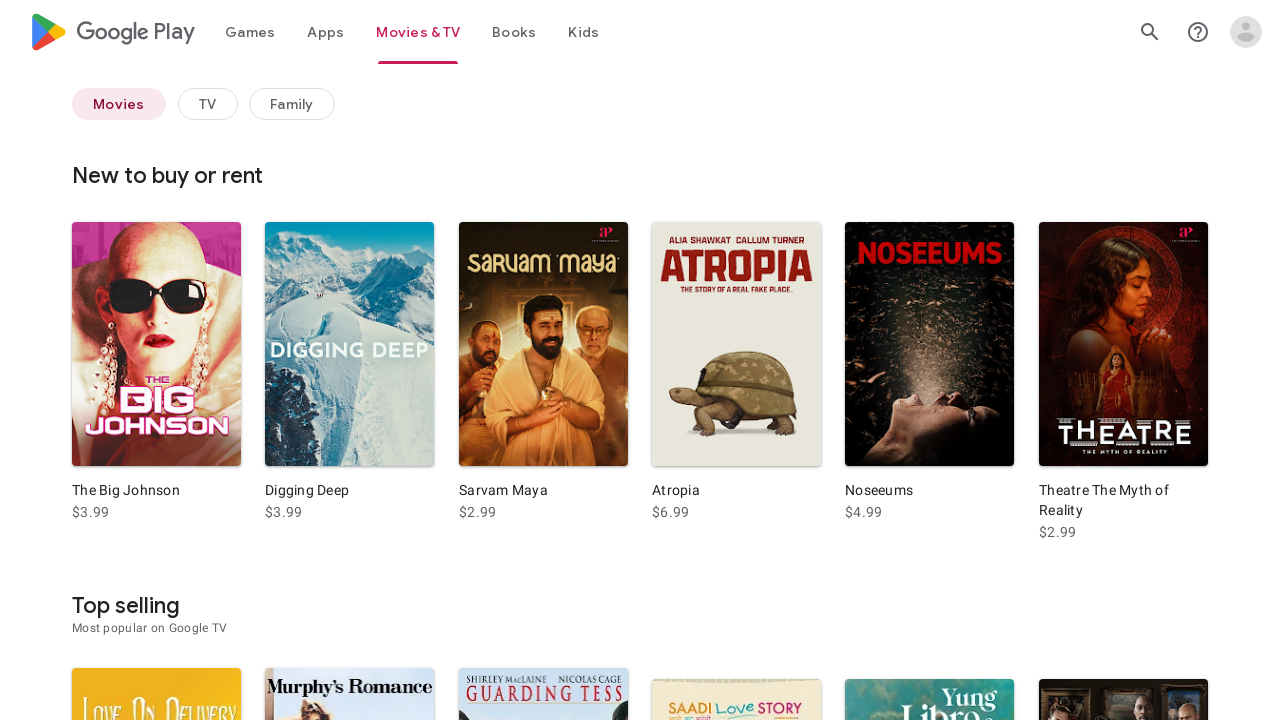

Navigated to Google Play Store movies page
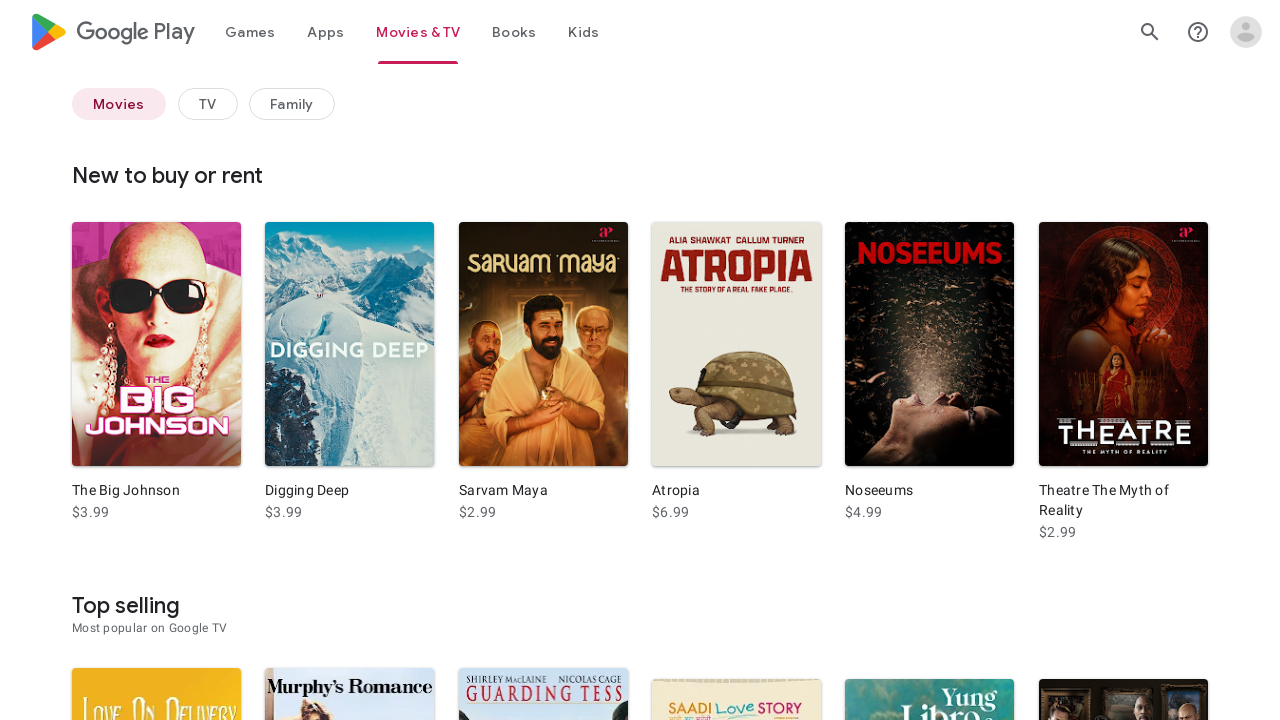

Retrieved initial page height
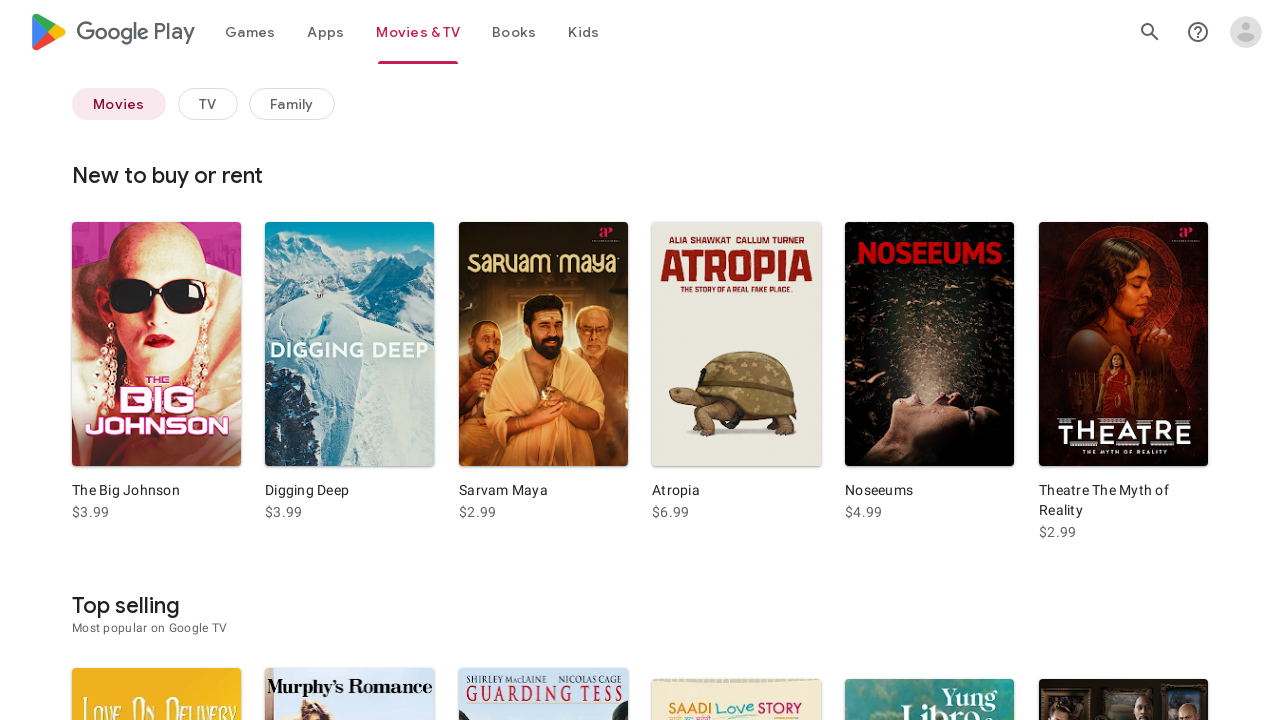

Scrolled to bottom of page
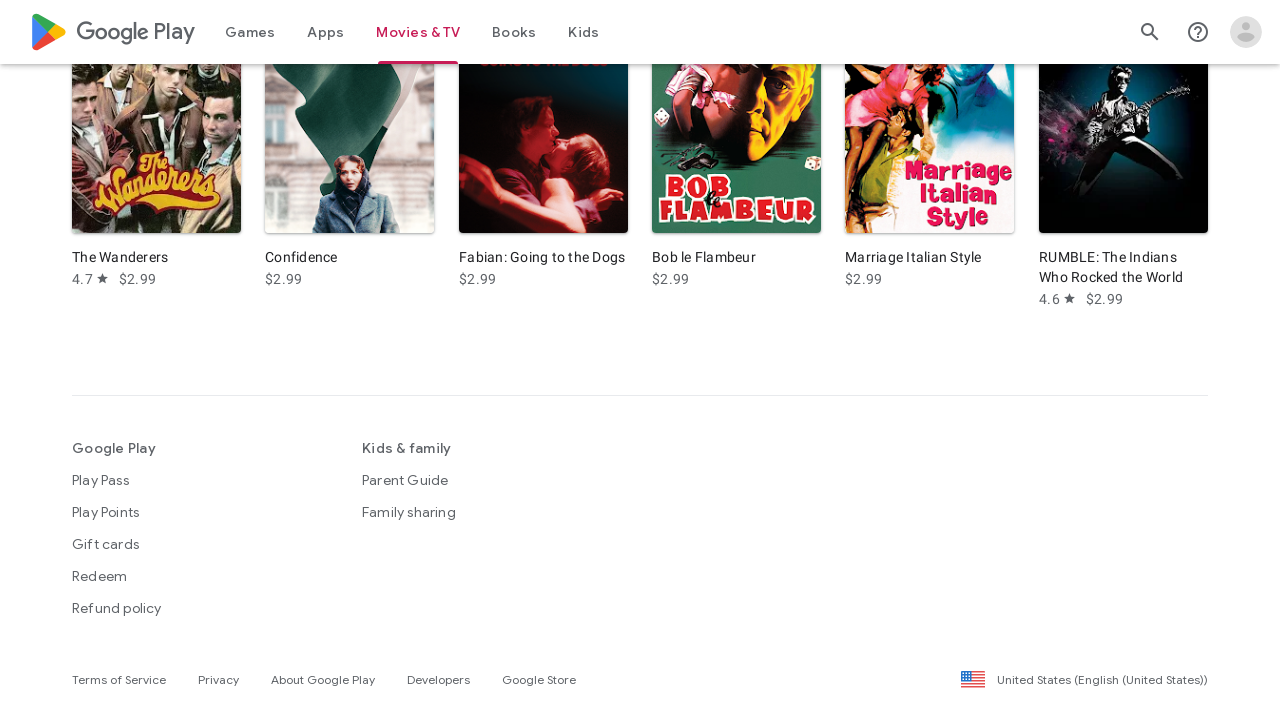

Waited 2 seconds for new content to load
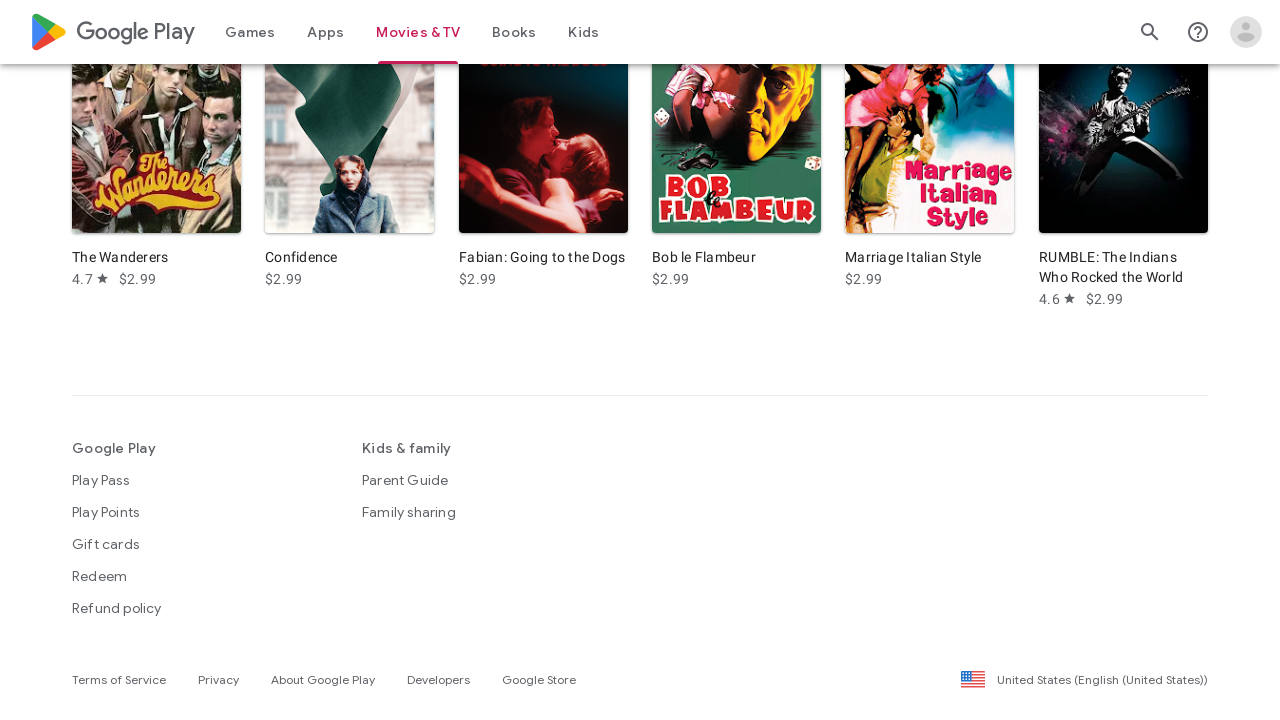

Retrieved current page height
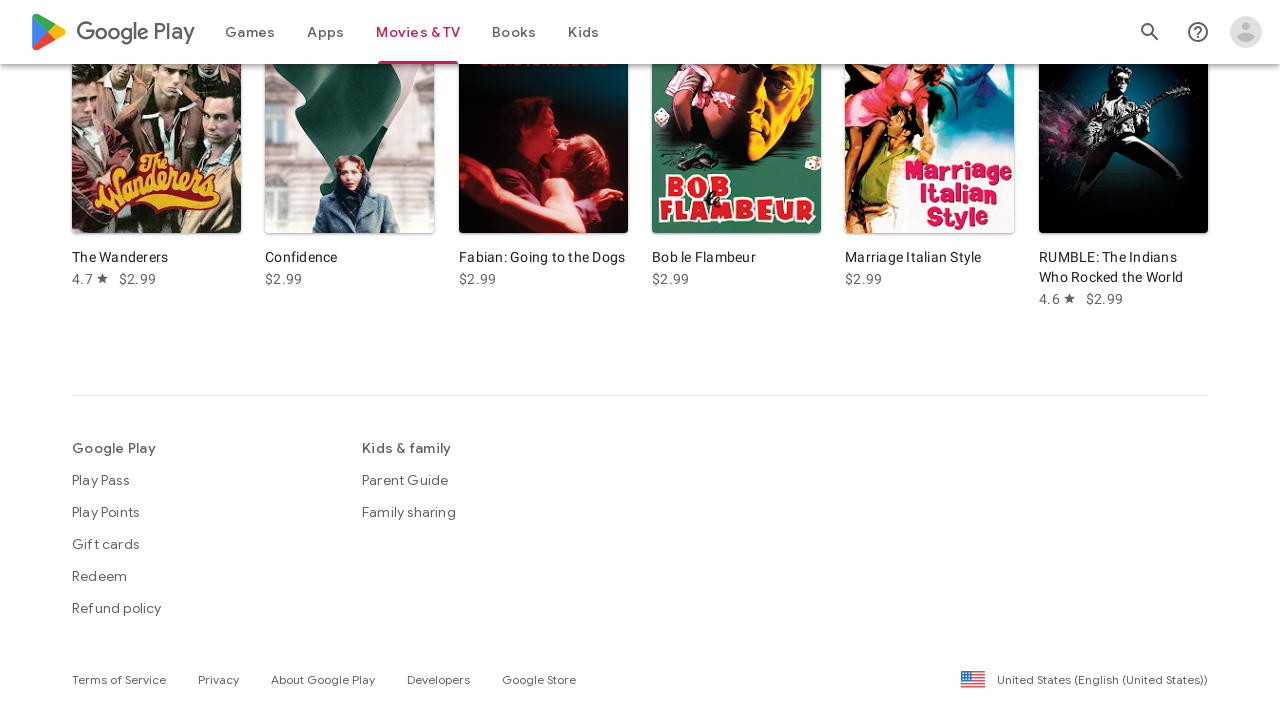

Reached end of infinite scroll - no new content loaded
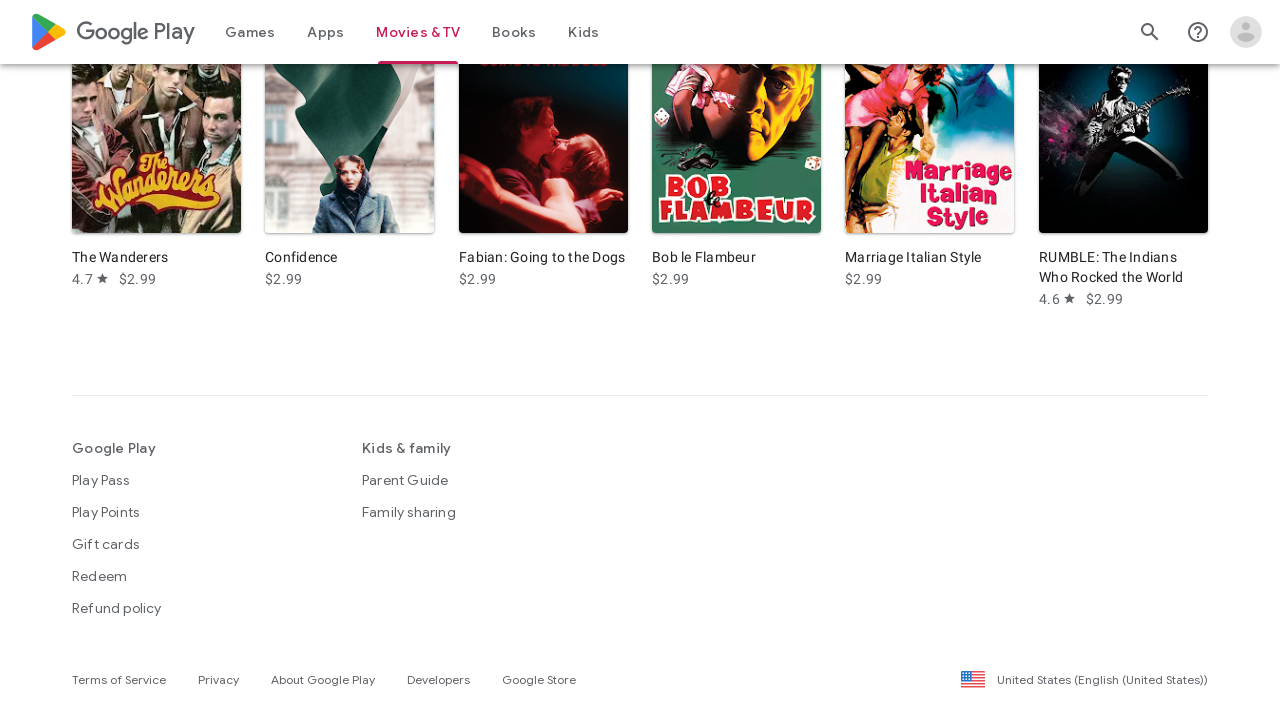

Movie elements are visible and loaded
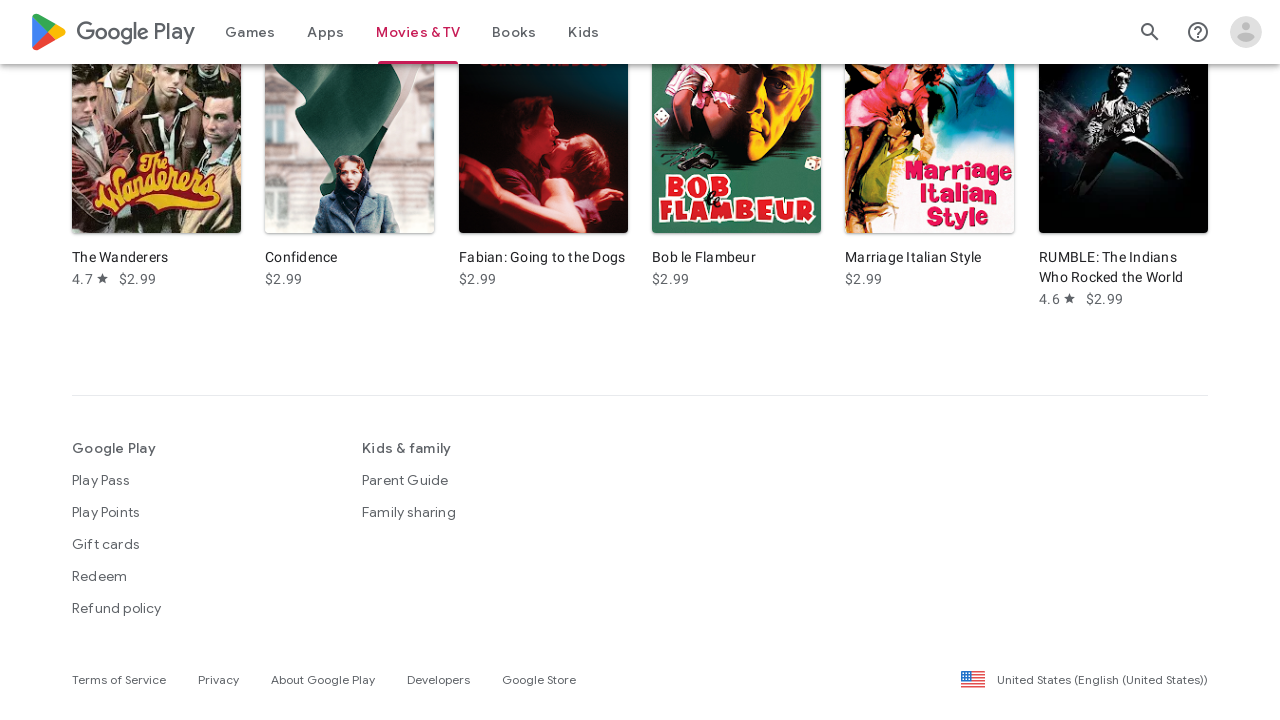

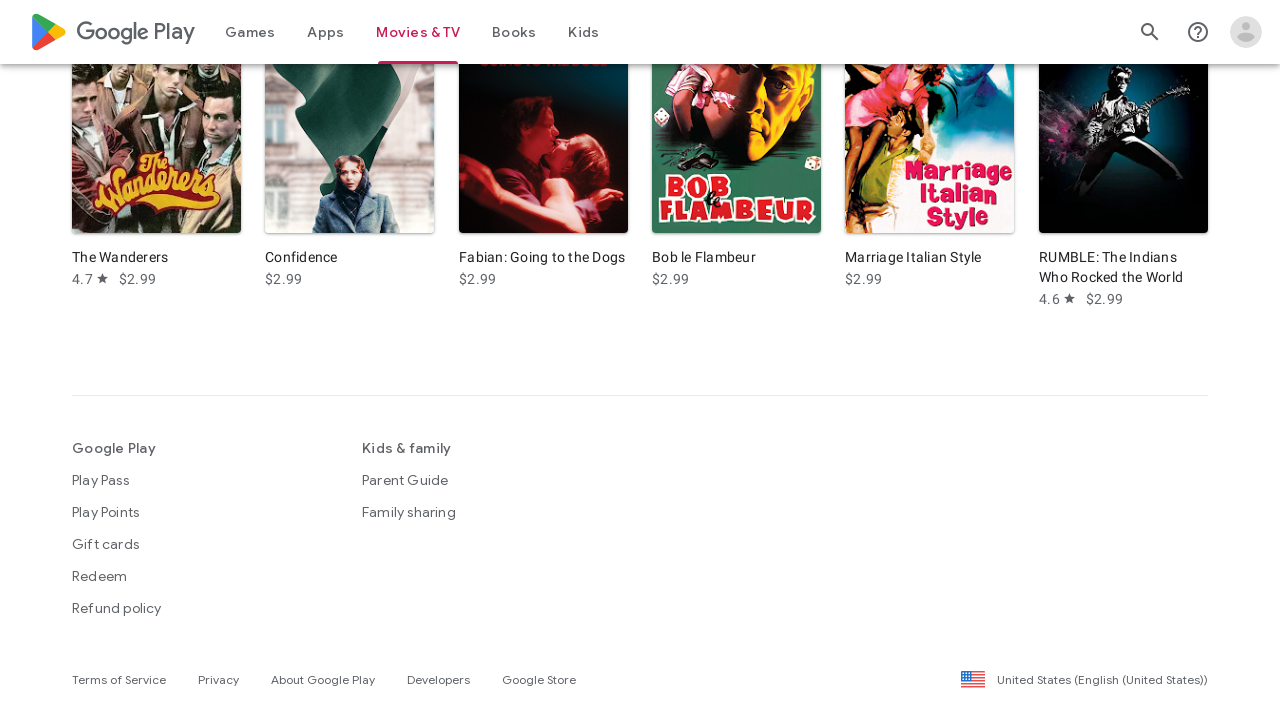